Tests a text box form on the DemoQA site by navigating from the checkbox page to the text box section, then filling out a form with name, email, and address fields before submitting.

Starting URL: https://demoqa.com/checkbox

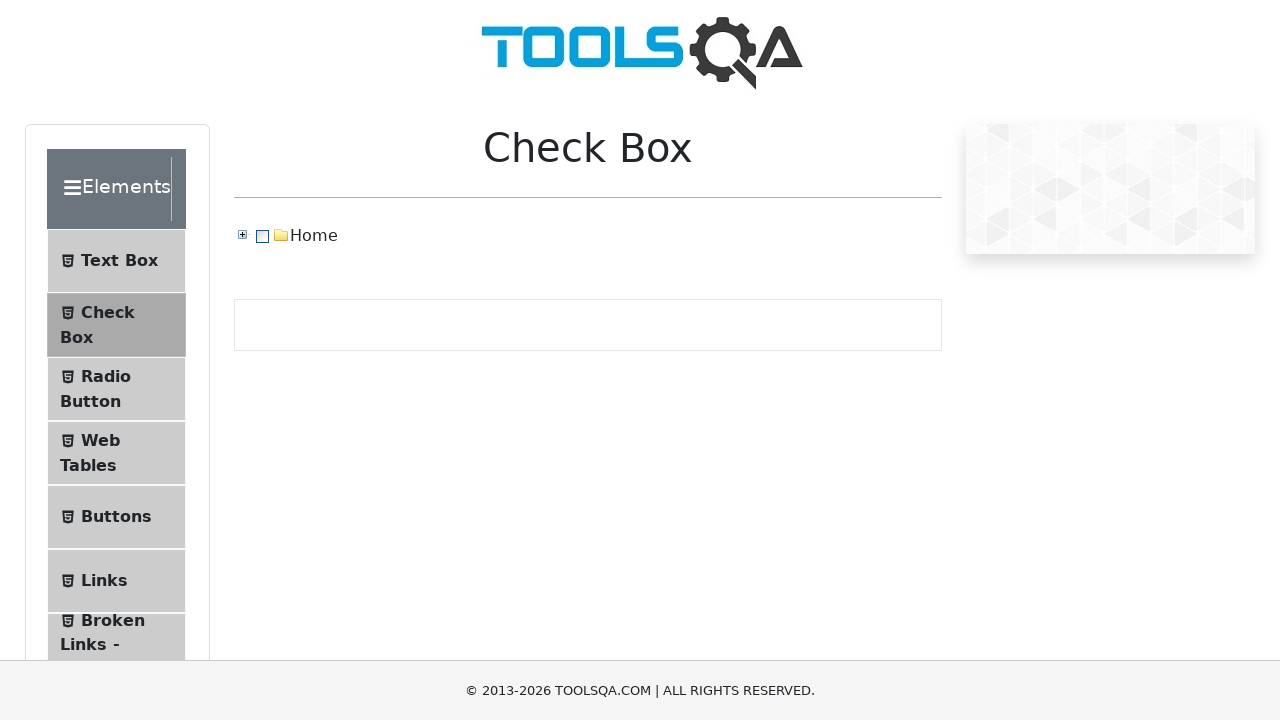

Clicked on Text Box menu item to navigate from checkbox page at (119, 261) on xpath=//span[contains(text(),'Text Box')]
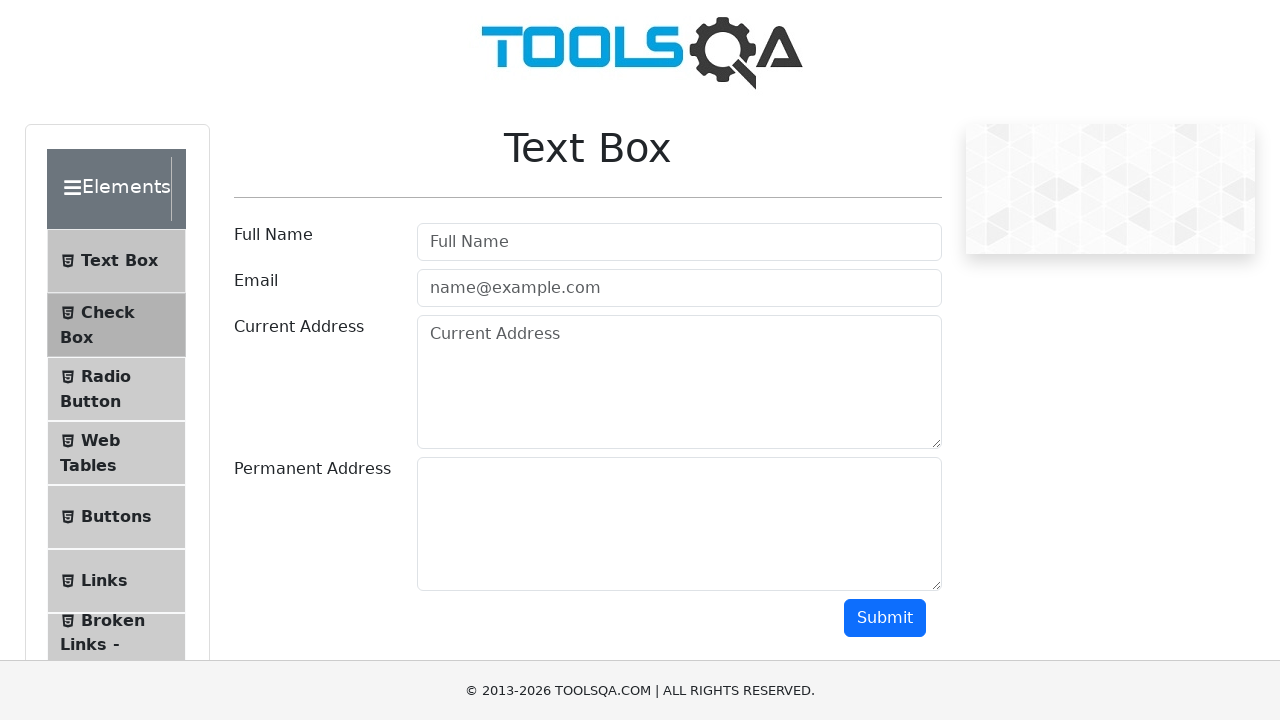

Filled in username field with 'mohammad ikram' on #userName
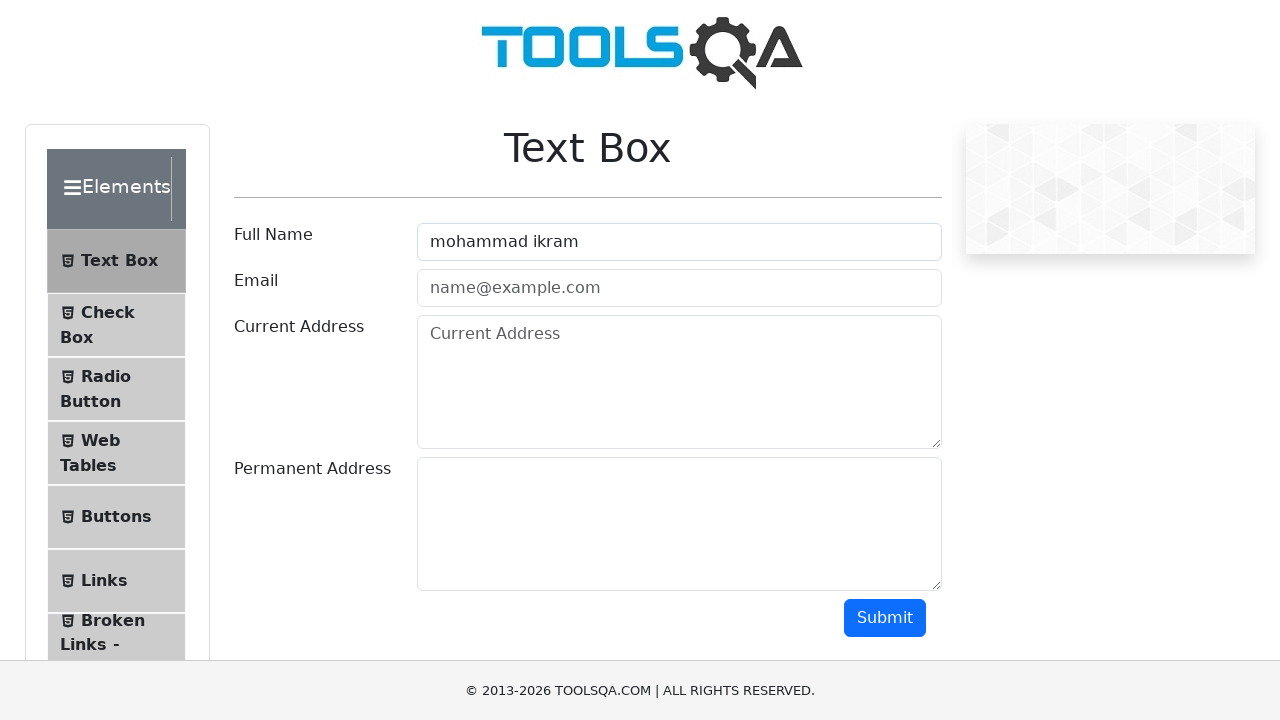

Filled in email field with 'mohdikram0410@gmail.com' on #userEmail
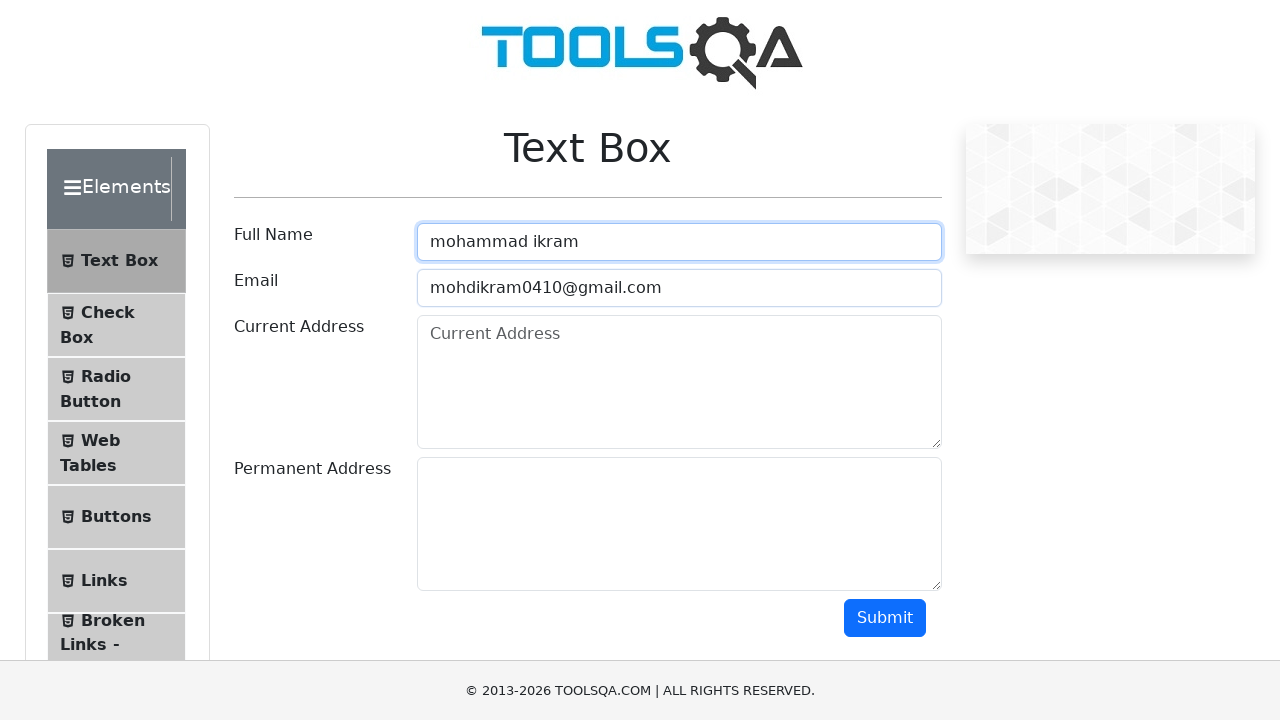

Filled in current address field with '39 sixth street New Westminster' on #currentAddress
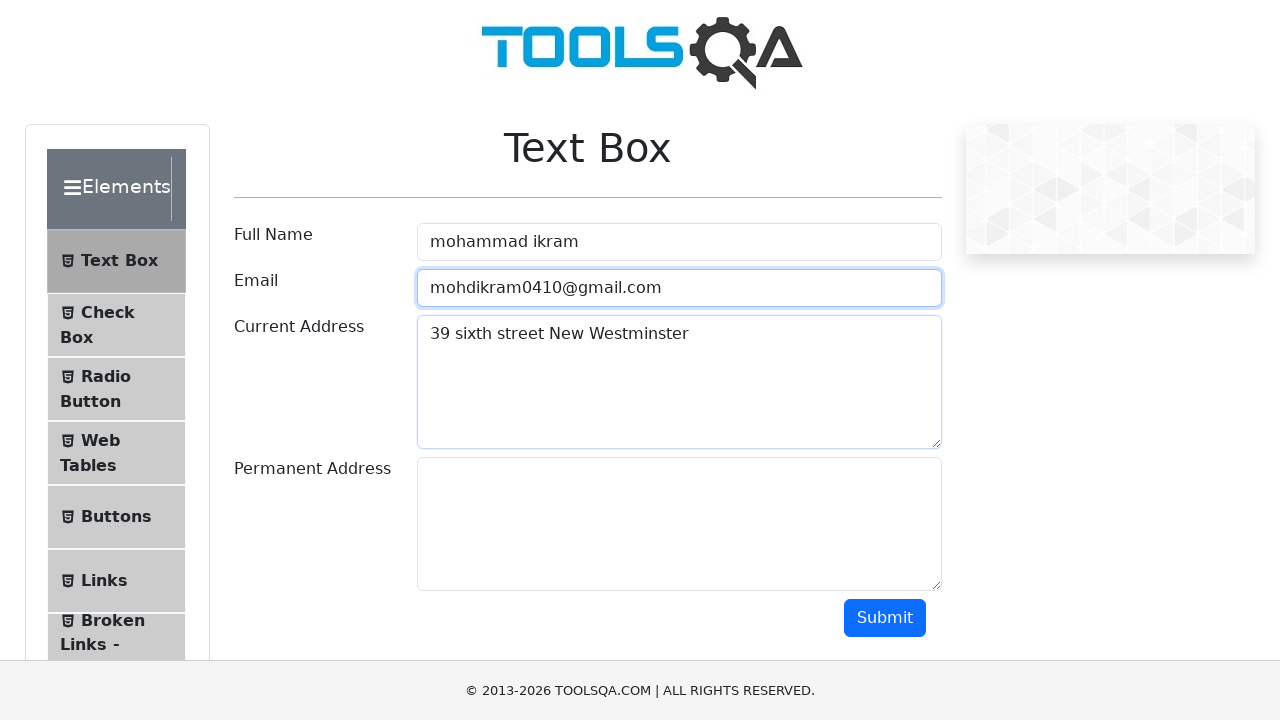

Filled in permanent address field with '39 sixth street New Westminster' on #permanentAddress
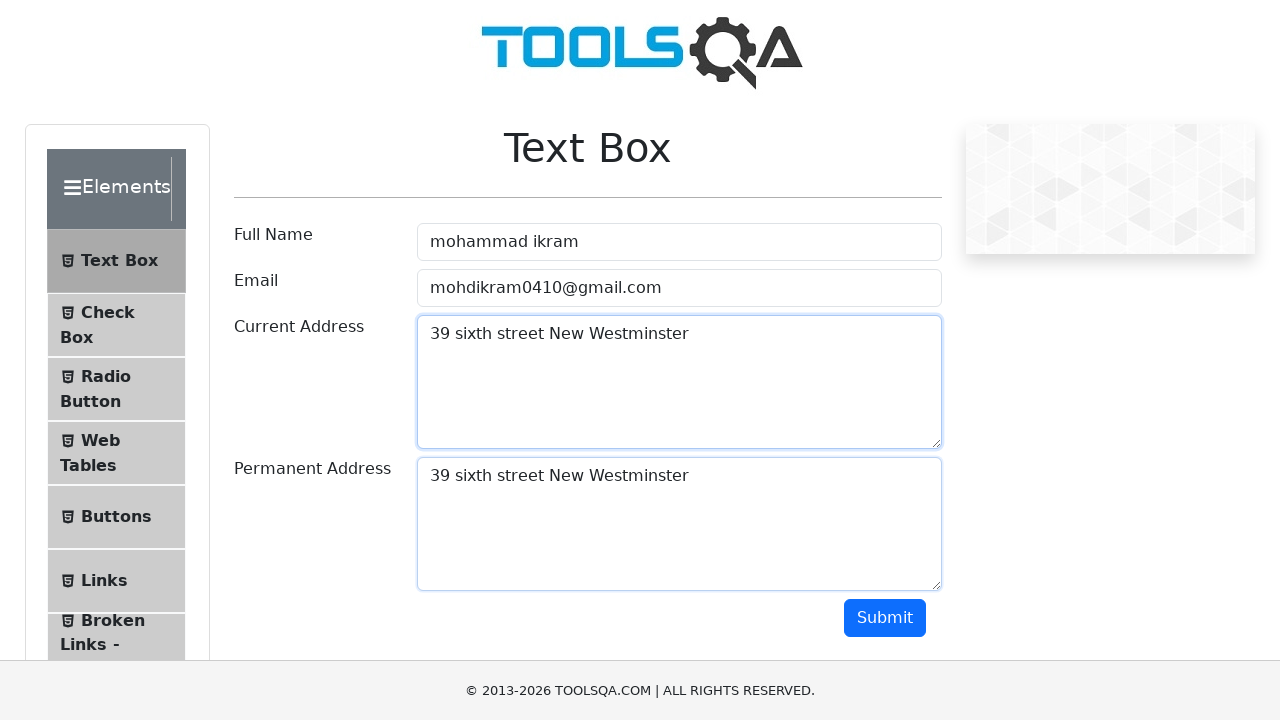

Clicked submit button to submit the text box form at (885, 618) on #submit
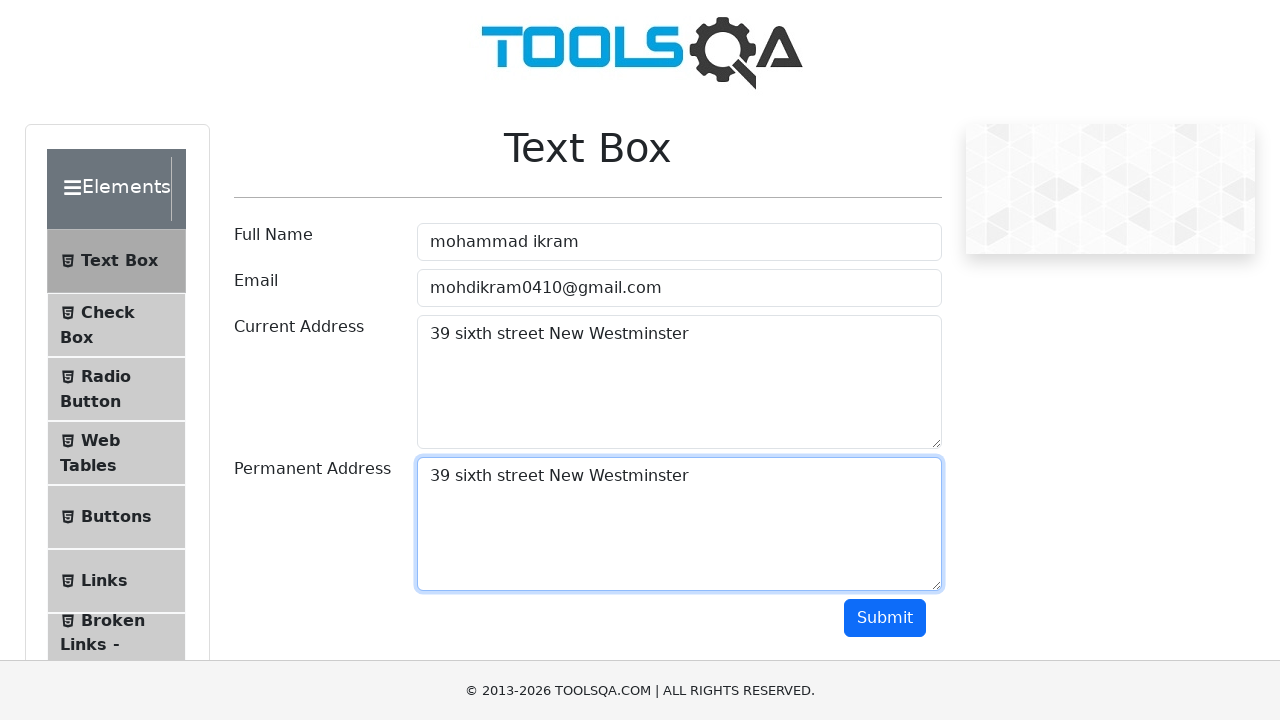

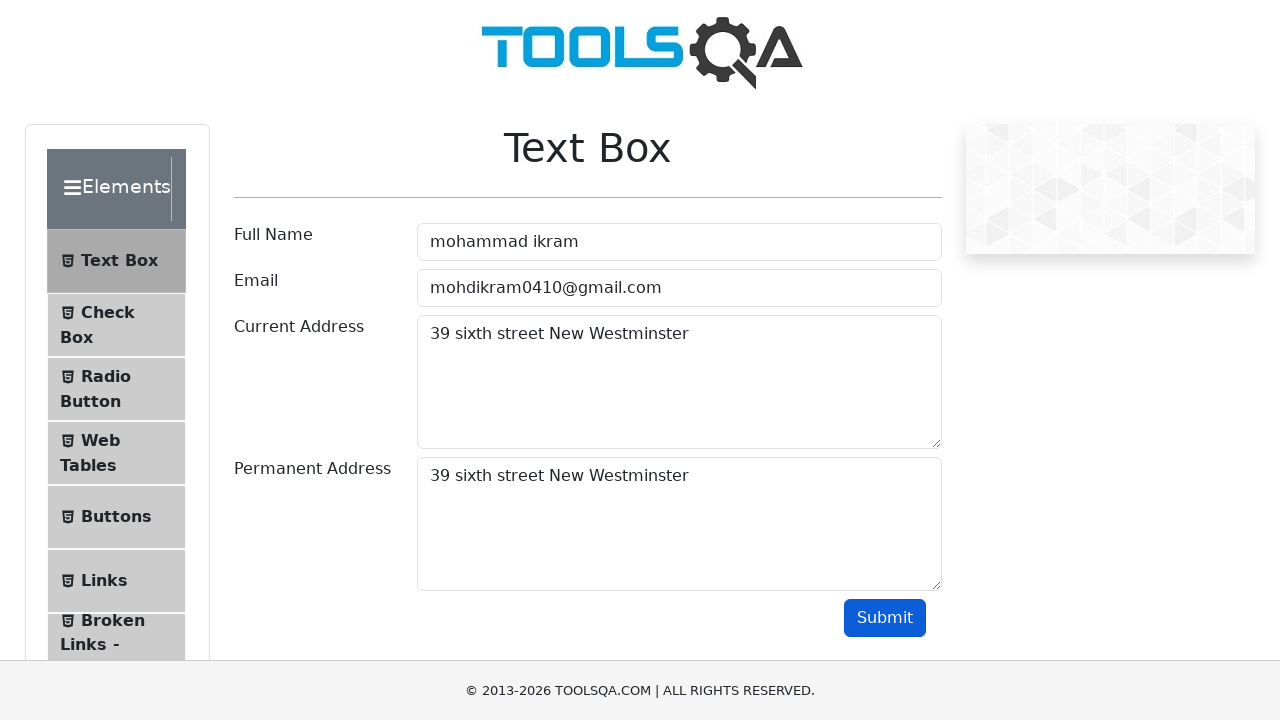